Navigates to a page with loading images and waits for them to become visible

Starting URL: https://bonigarcia.dev/selenium-webdriver-java/loading-images.html

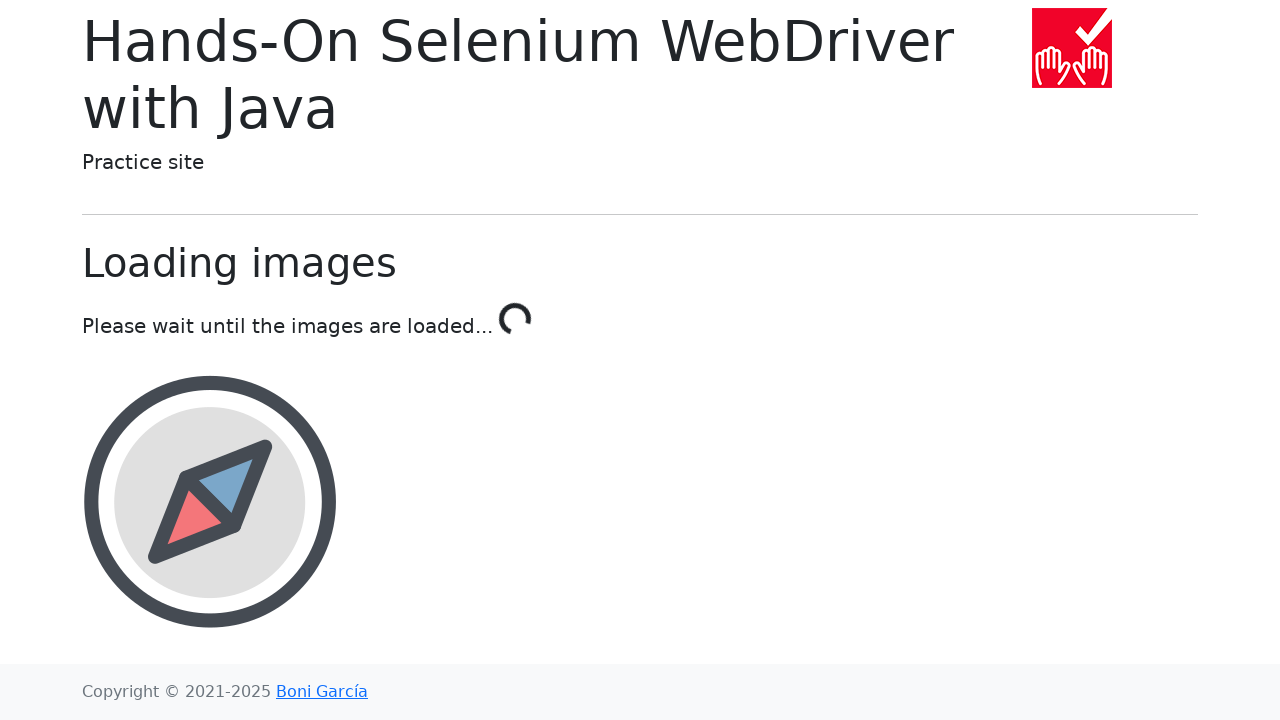

Navigated to loading images page
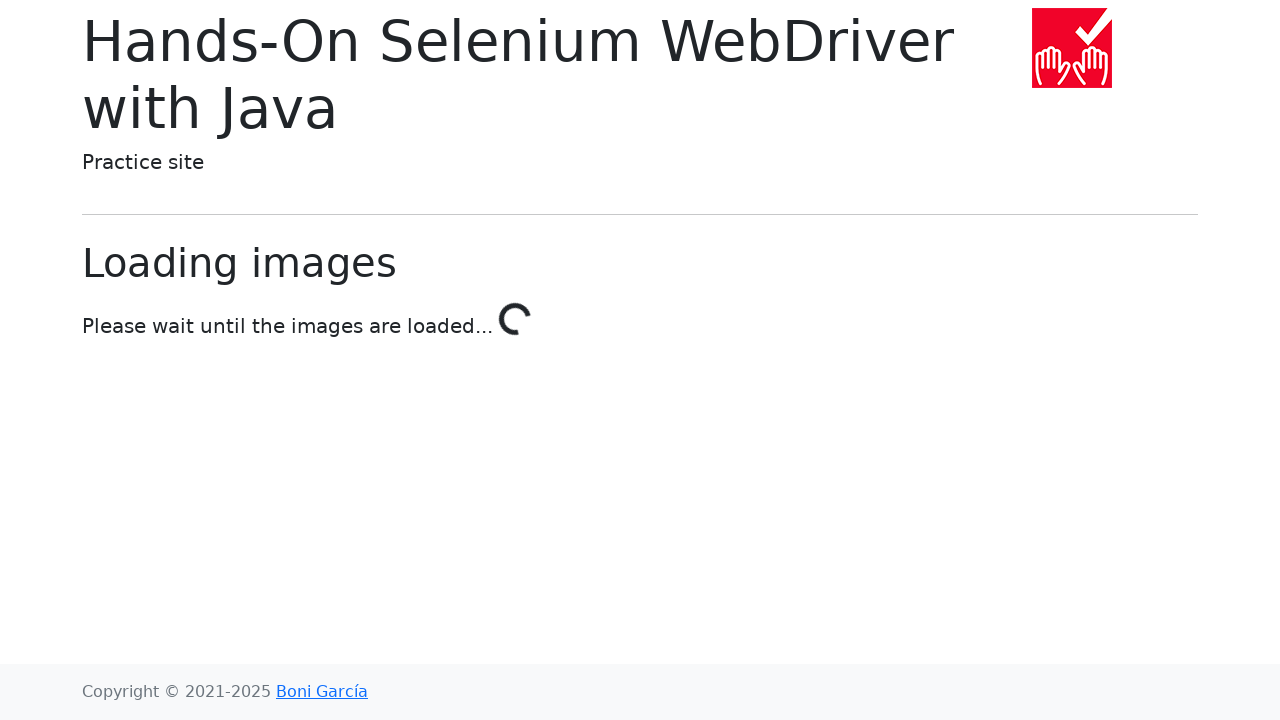

Landscape image became visible
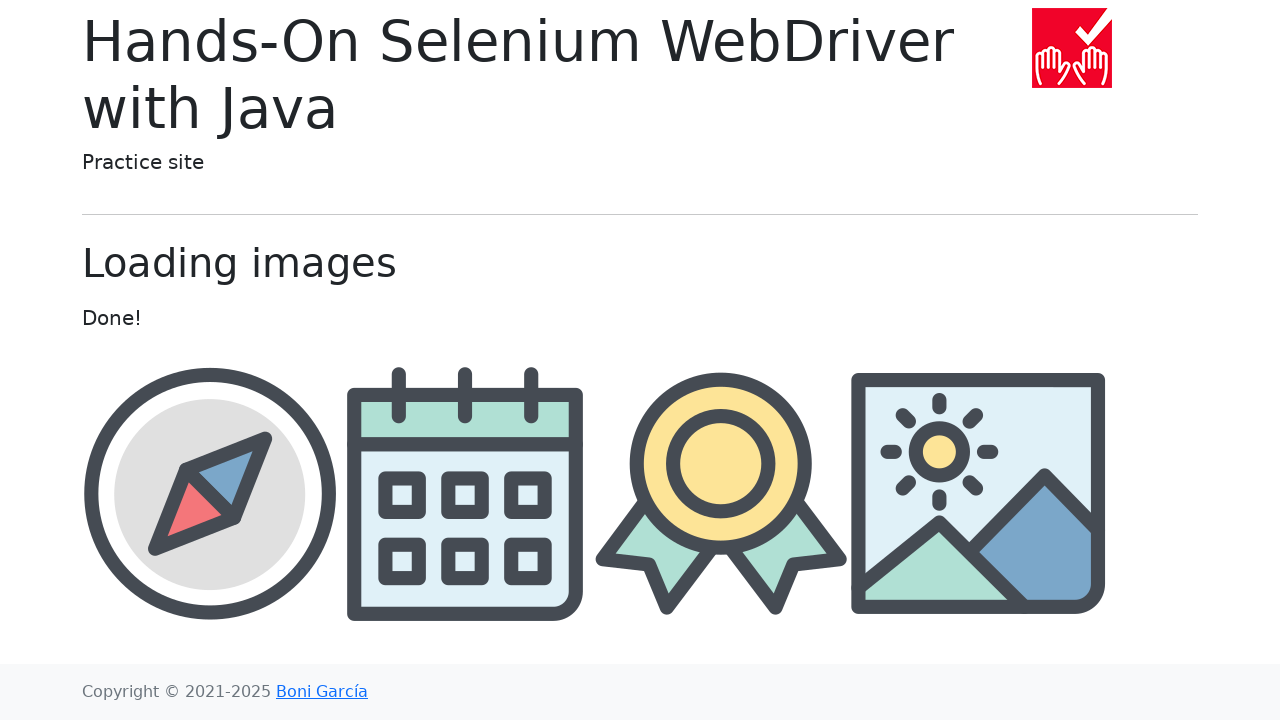

Images verified as present in container
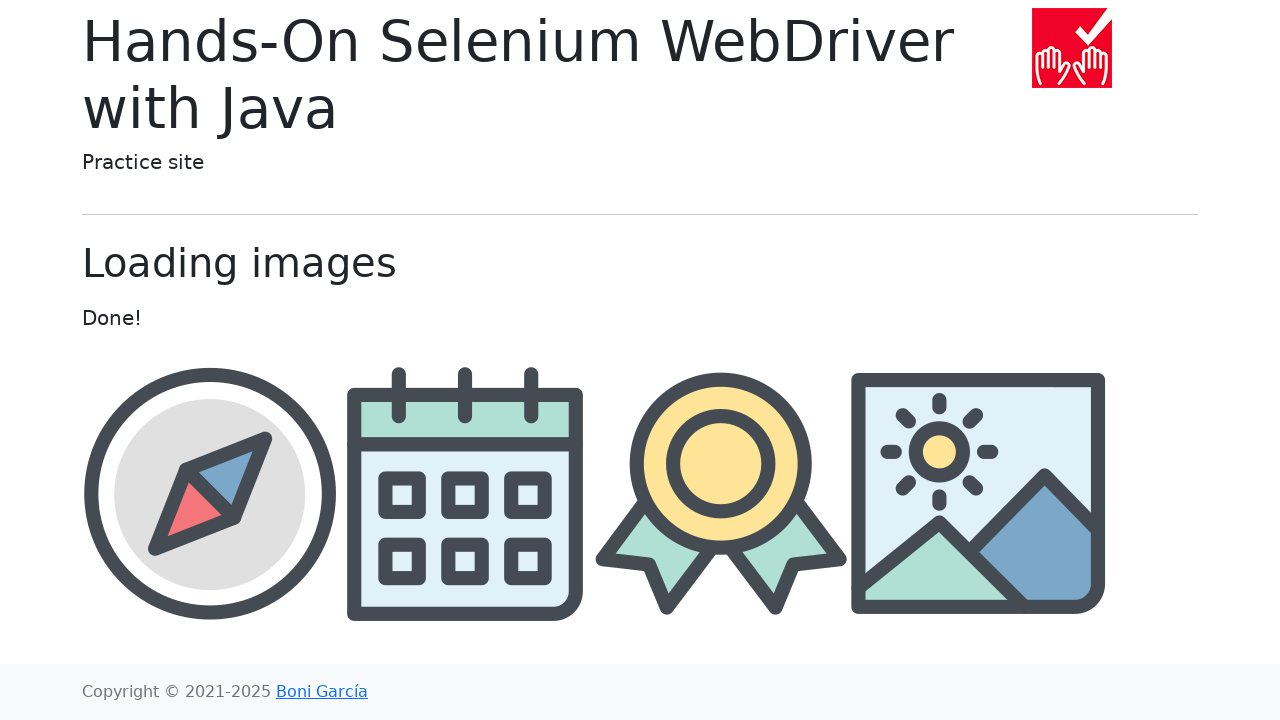

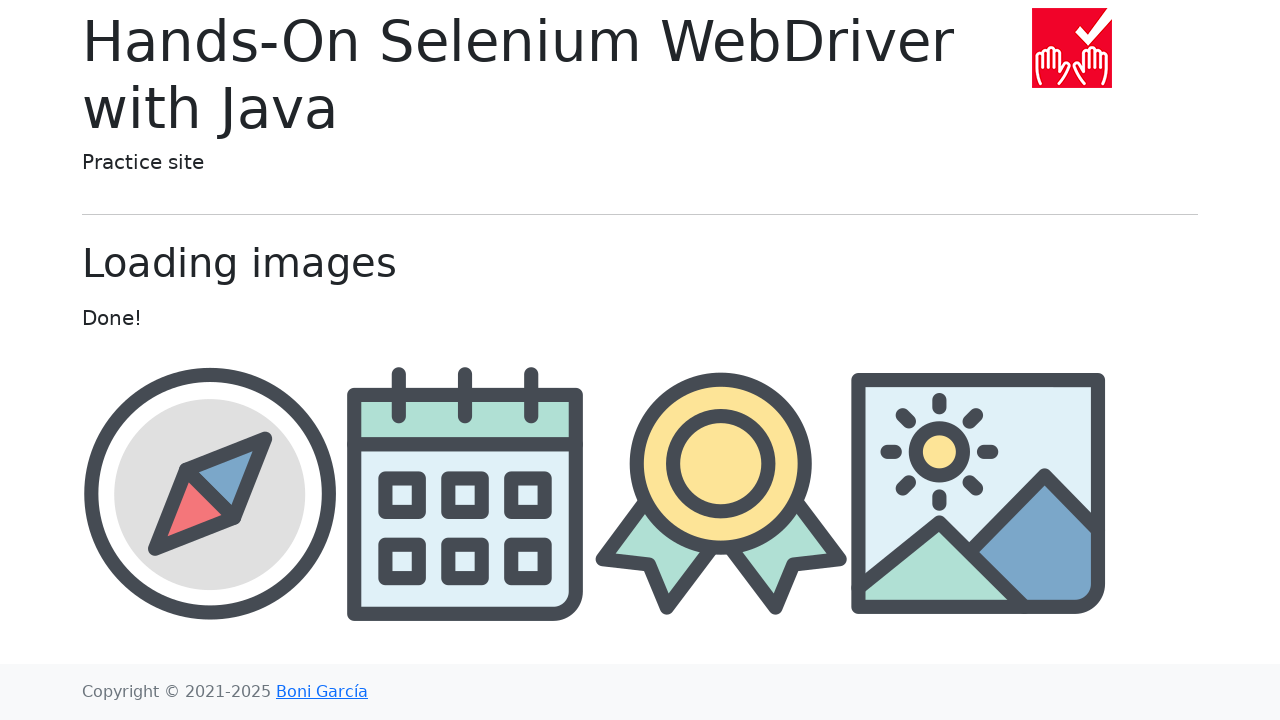